Plays a Wordle-style word guessing game by dismissing the tutorial modal and entering a word guess ("alien") using keyboard input.

Starting URL: https://octokatherine.github.io/word-master/

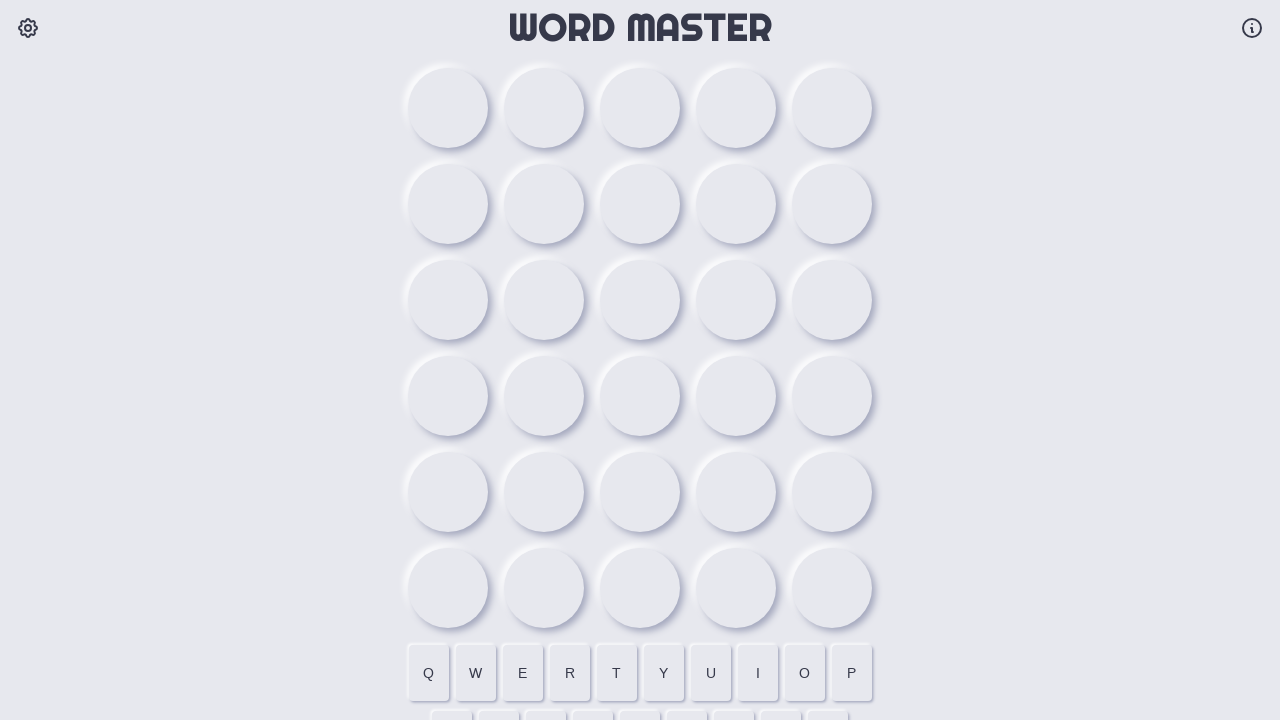

Waited for page to load (domcontentloaded)
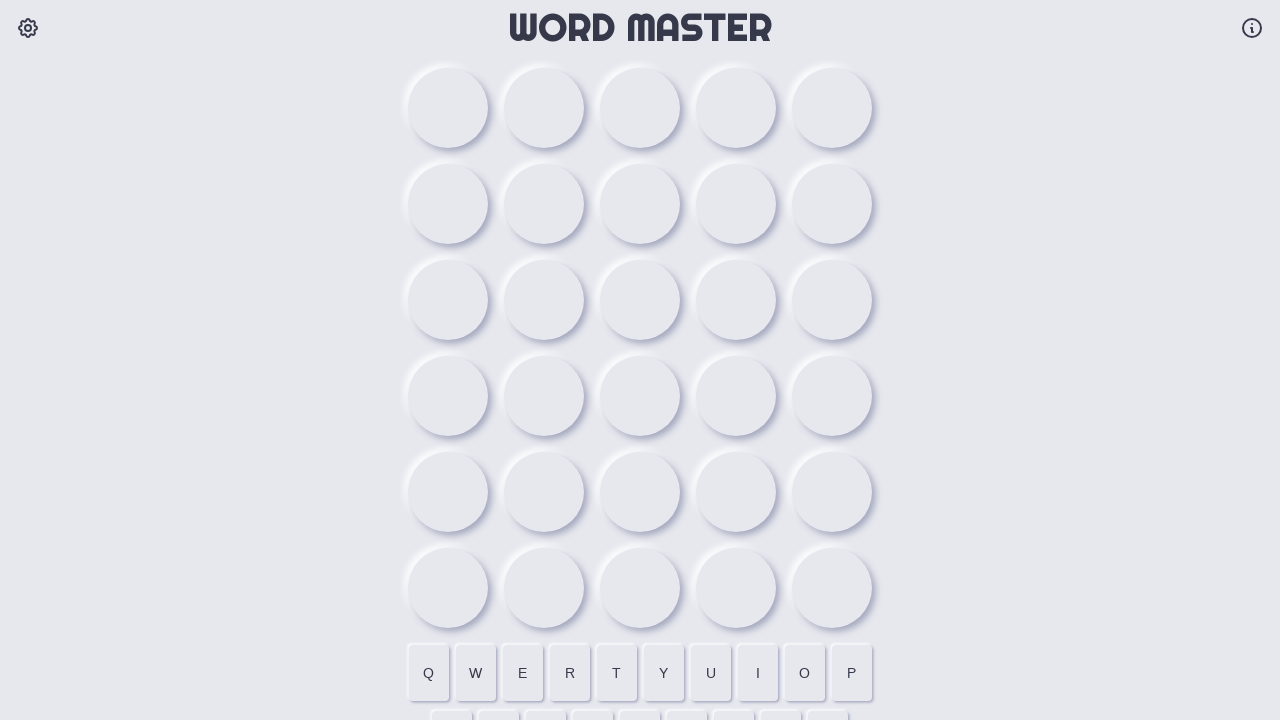

Pressed key 'a' for word guess
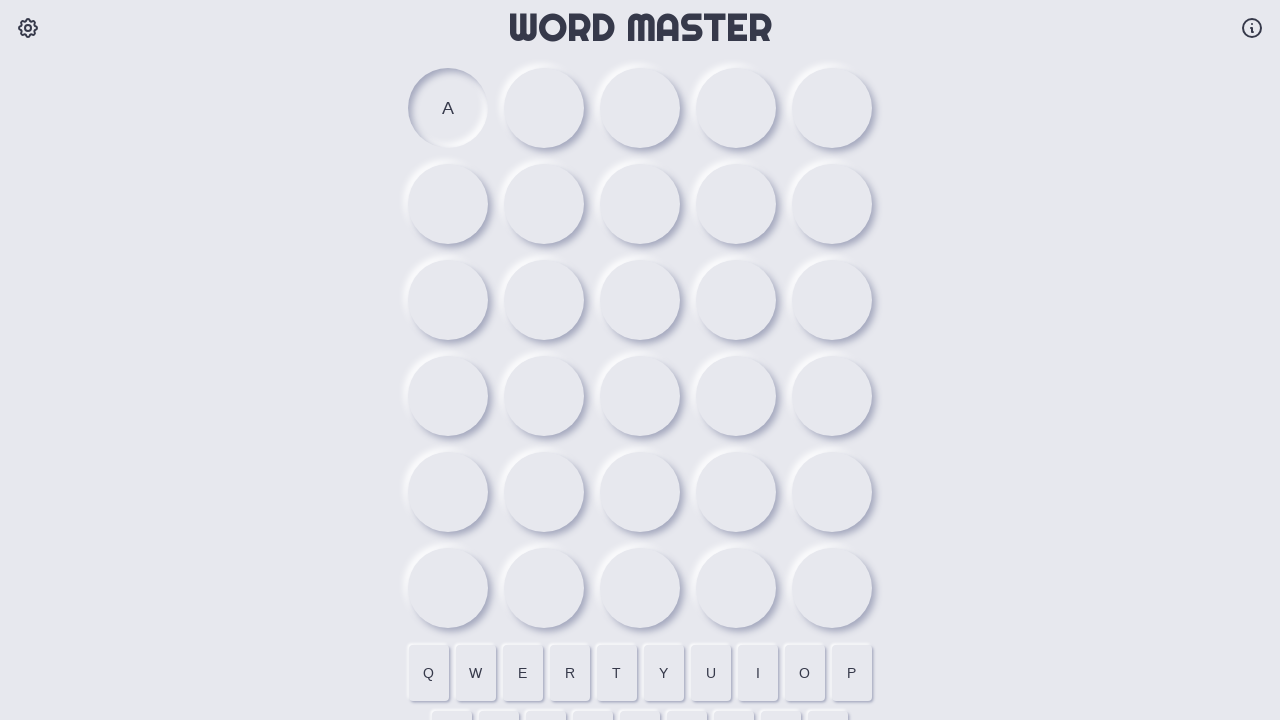

Pressed key 'l' for word guess
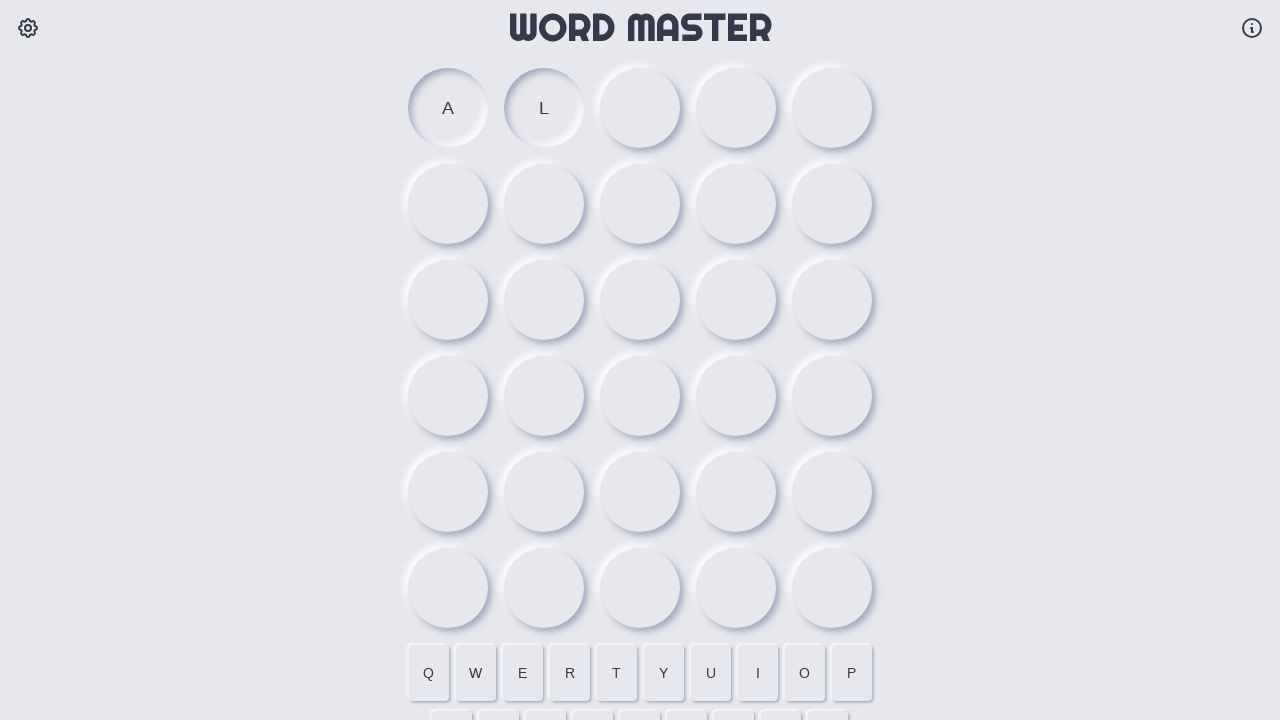

Pressed key 'i' for word guess
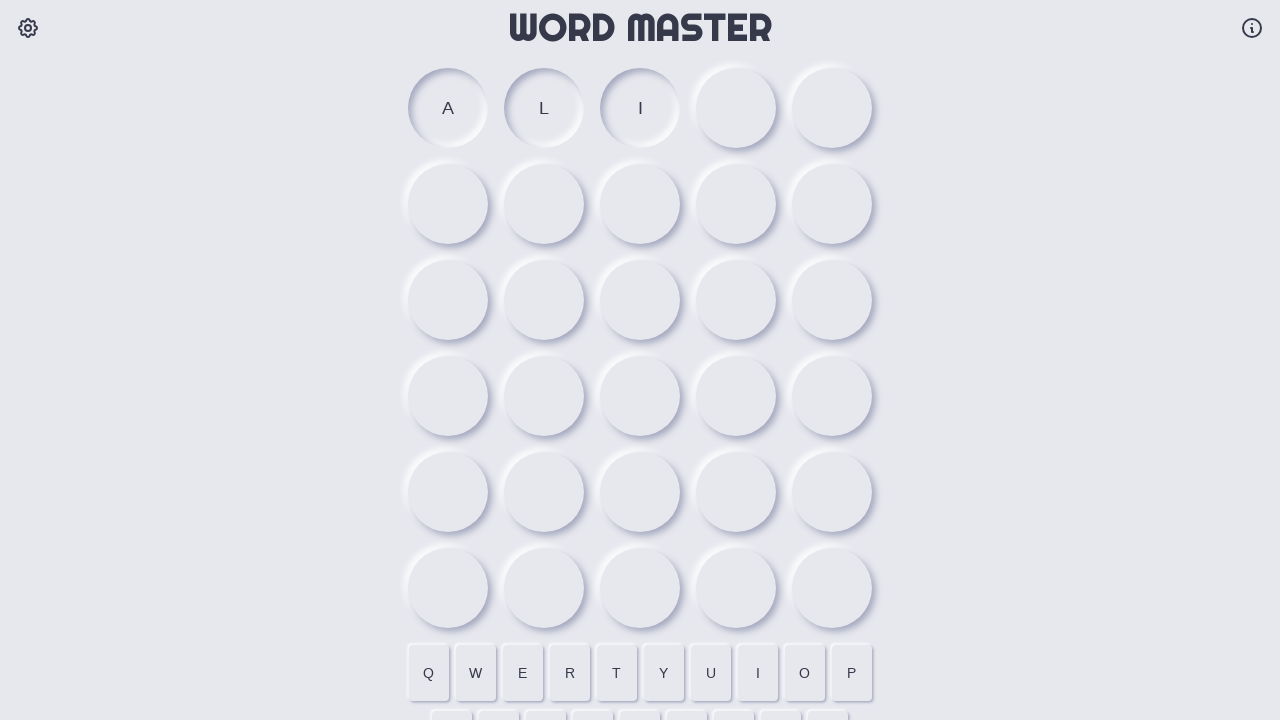

Pressed key 'e' for word guess
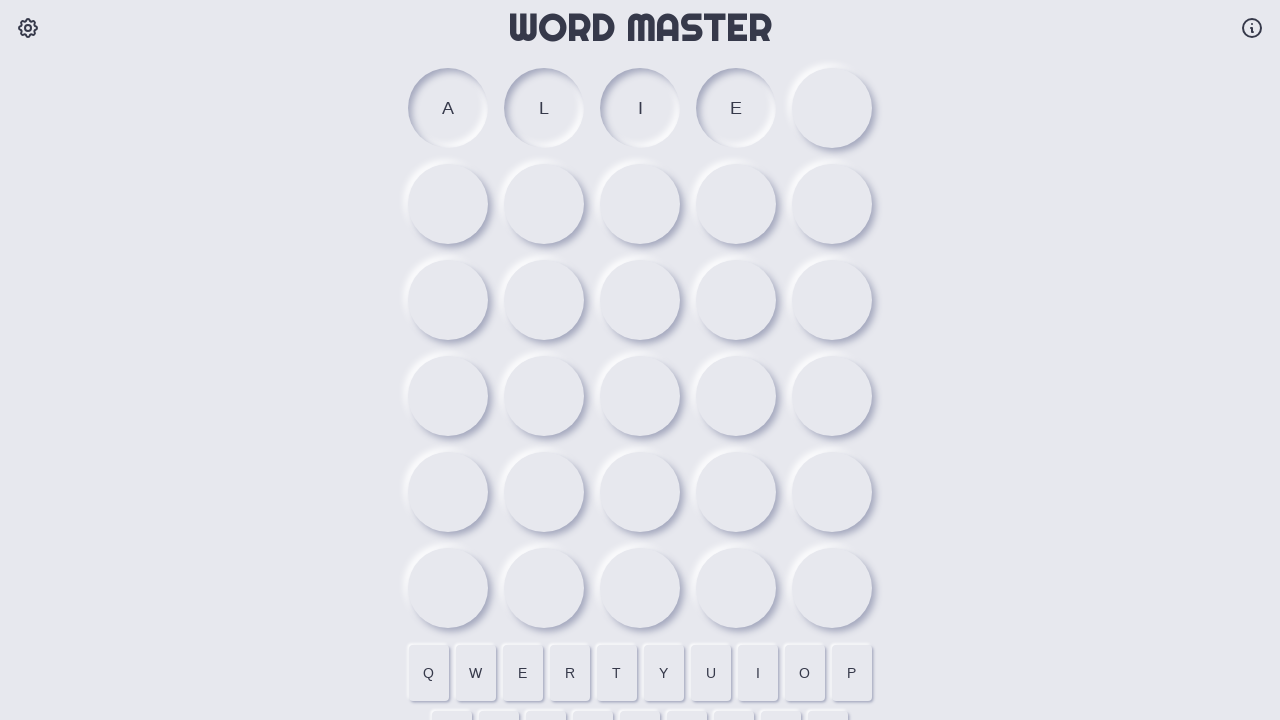

Pressed key 'n' for word guess
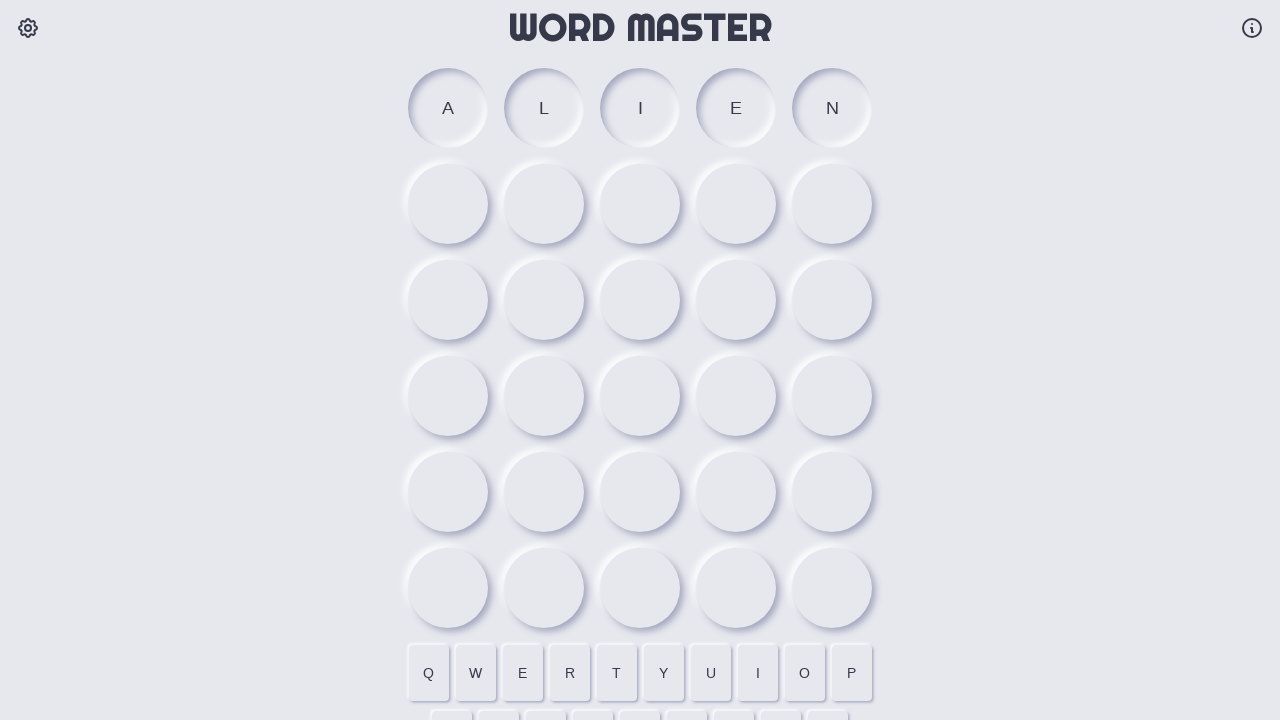

Pressed Enter to submit word guess 'alien'
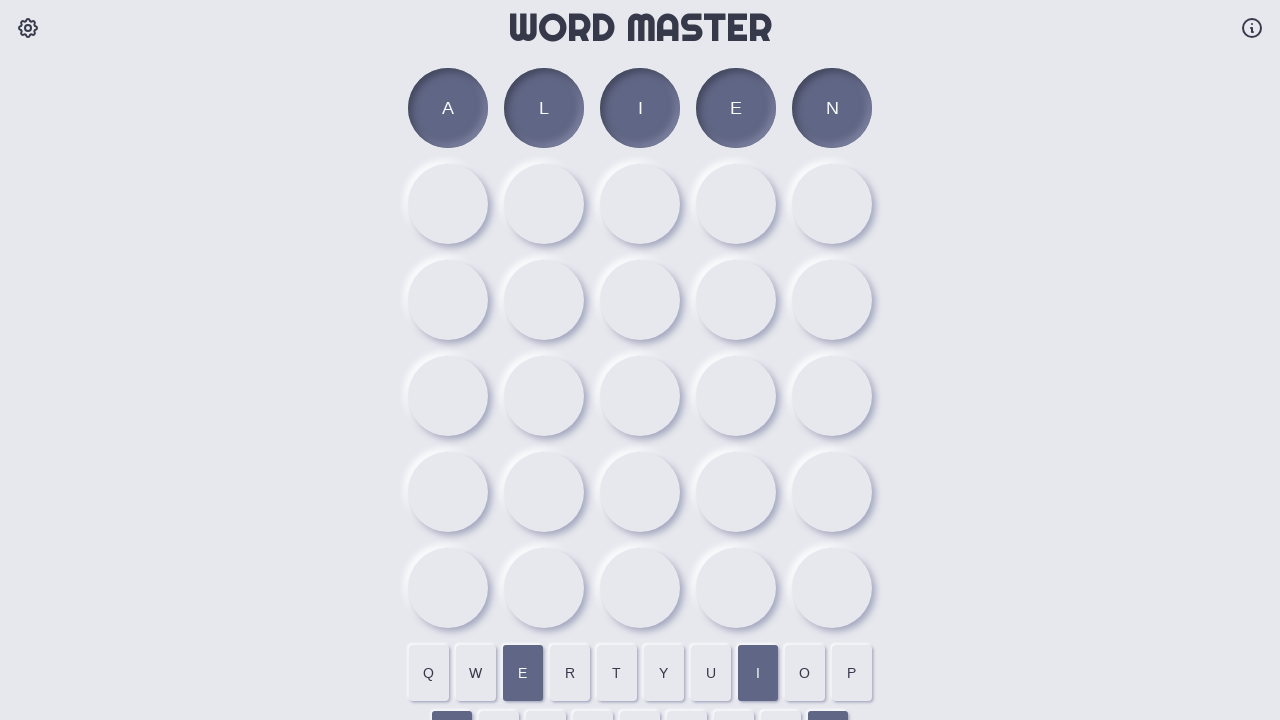

Waited for guess to be processed and letters to appear in grid
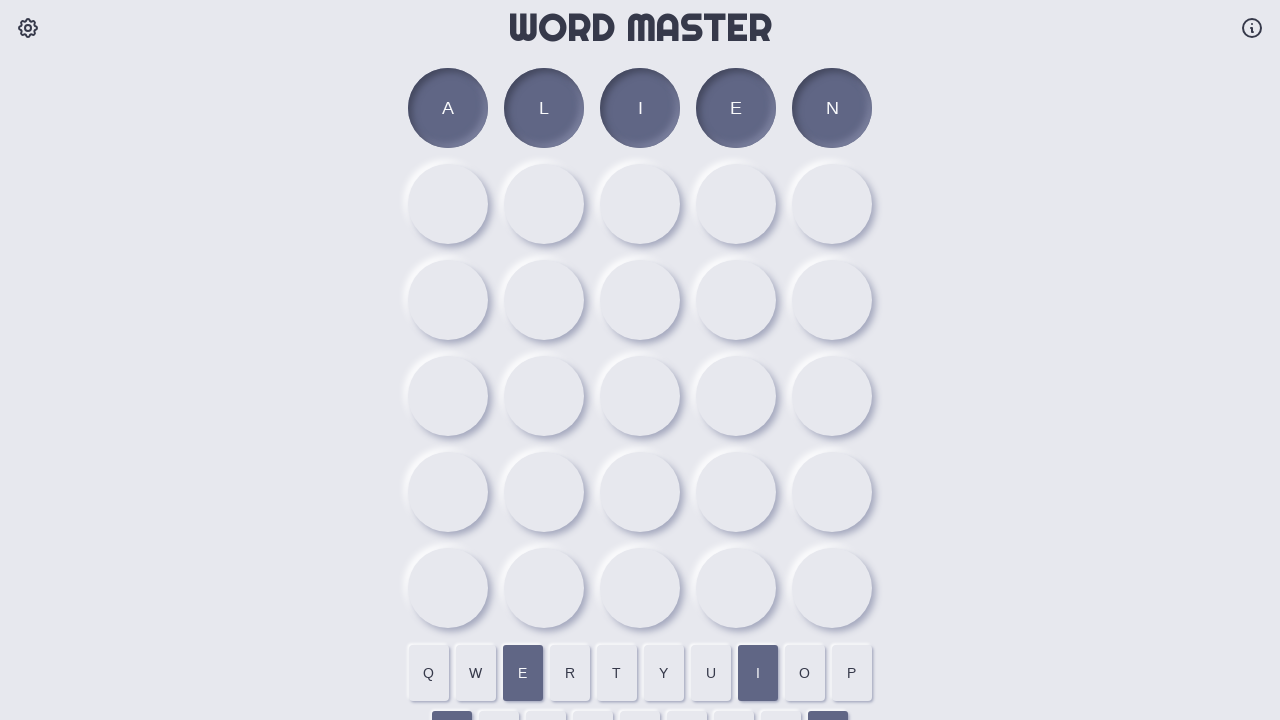

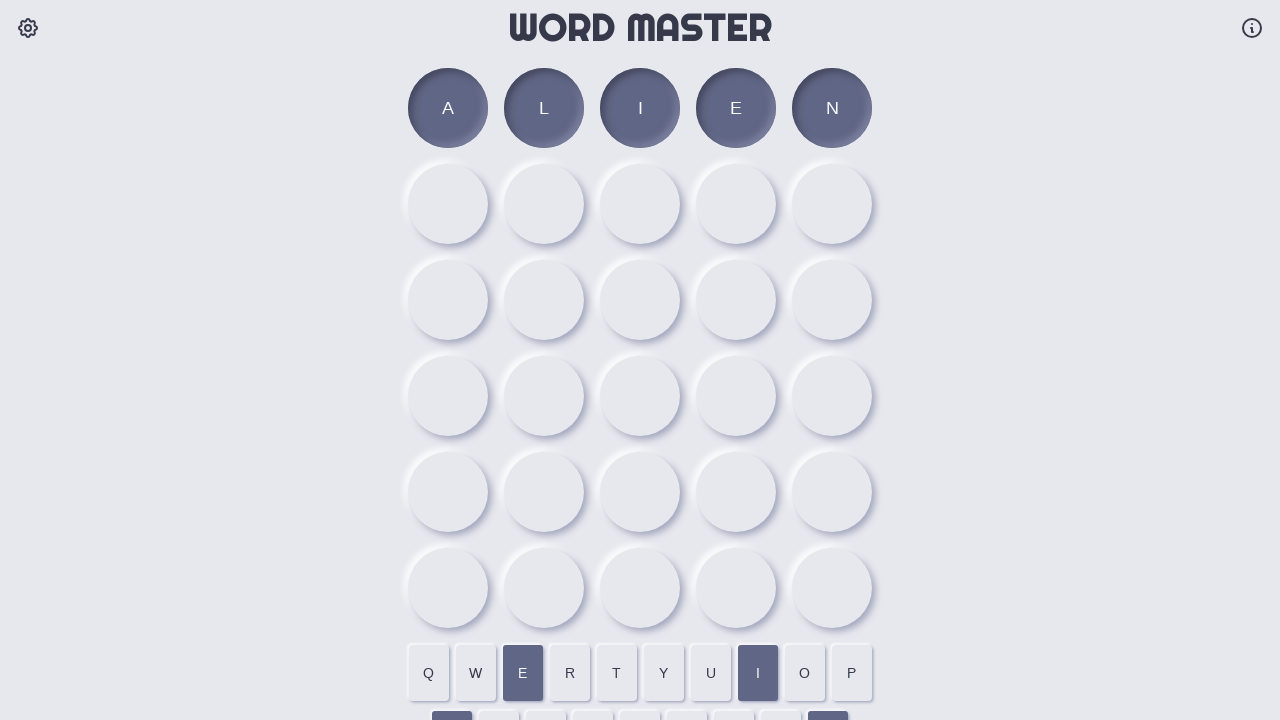